Automates filling out a Google Form by randomly selecting radio button options and entering text in text areas, then submitting the form

Starting URL: https://docs.google.com/forms/d/e/1FAIpQLSc8fbNlSy8Ov2fDka0fAJZzPpUGkEVH1C5FrCZ1jVUcuouGKg/viewform

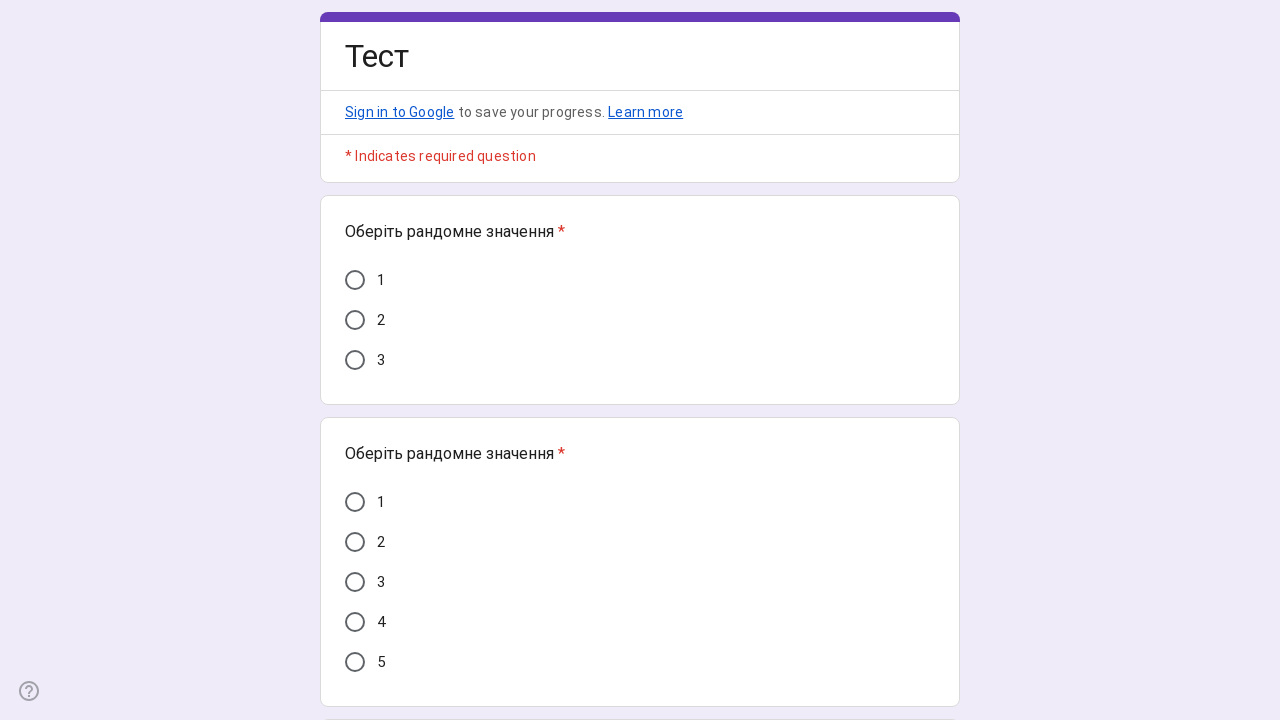

Waited for Google Form radio button options to load
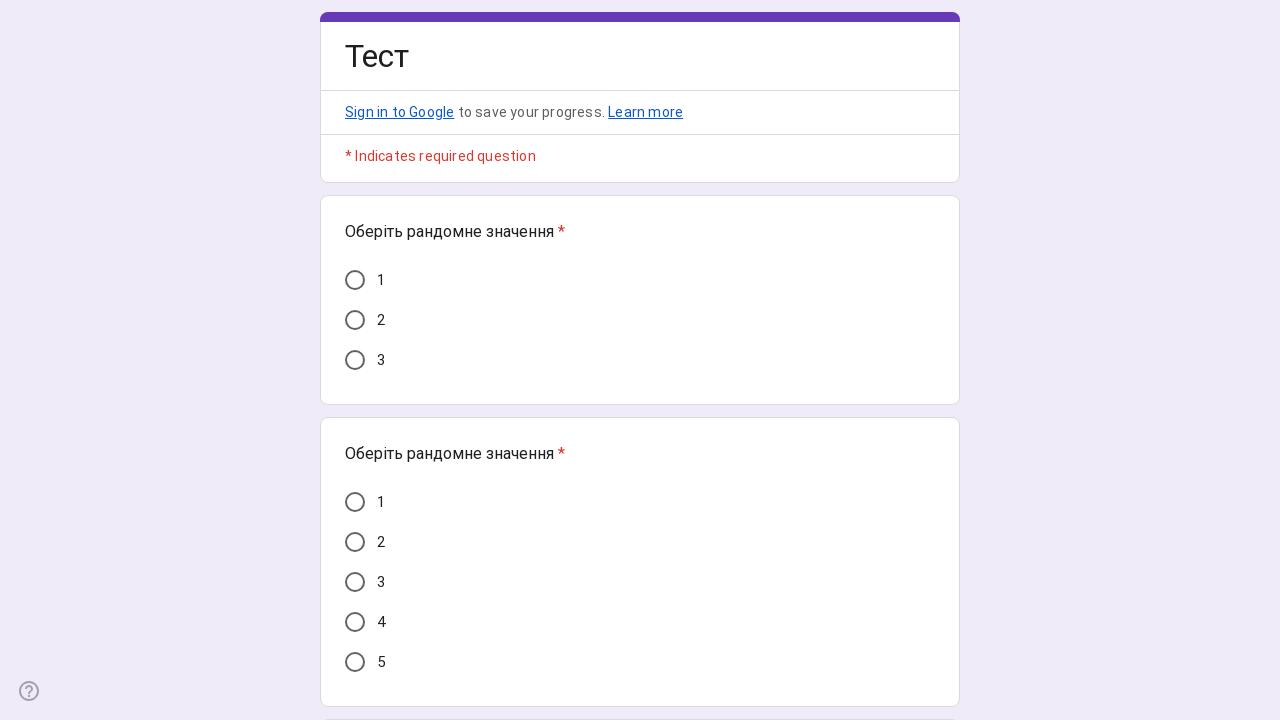

Retrieved all radio button options from the form
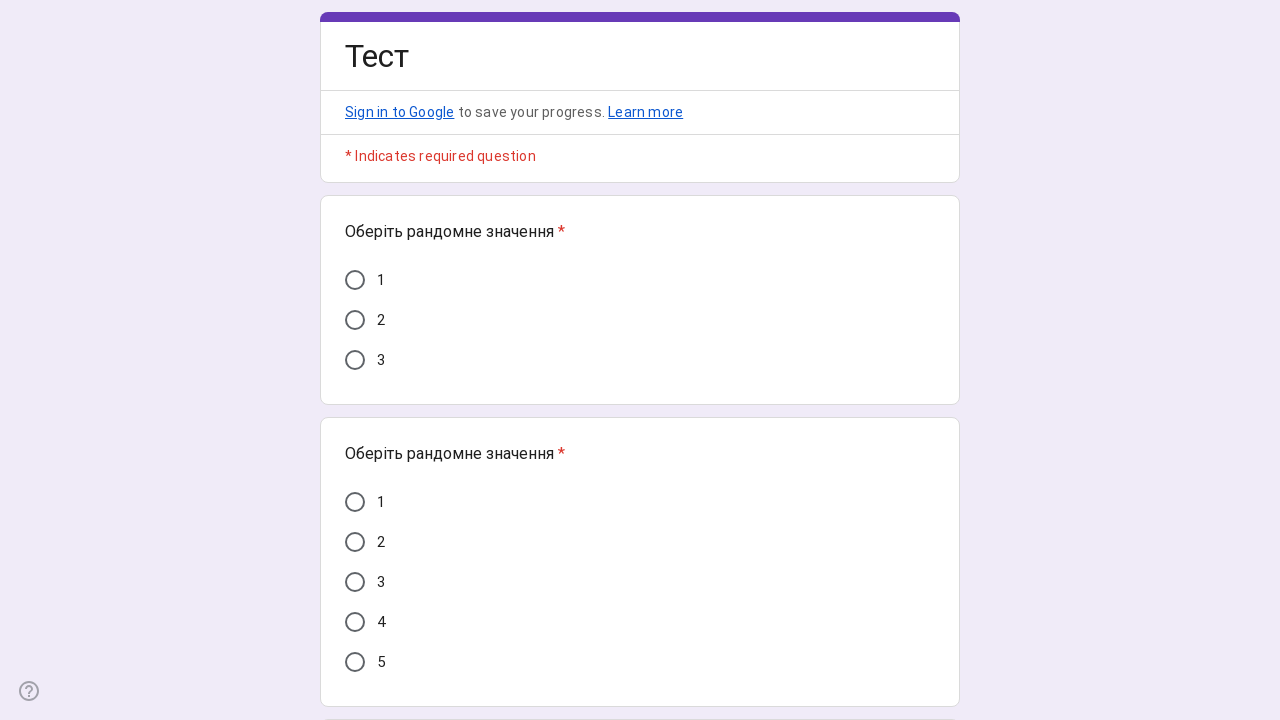

Grouped radio buttons into 6 blocks for random selection
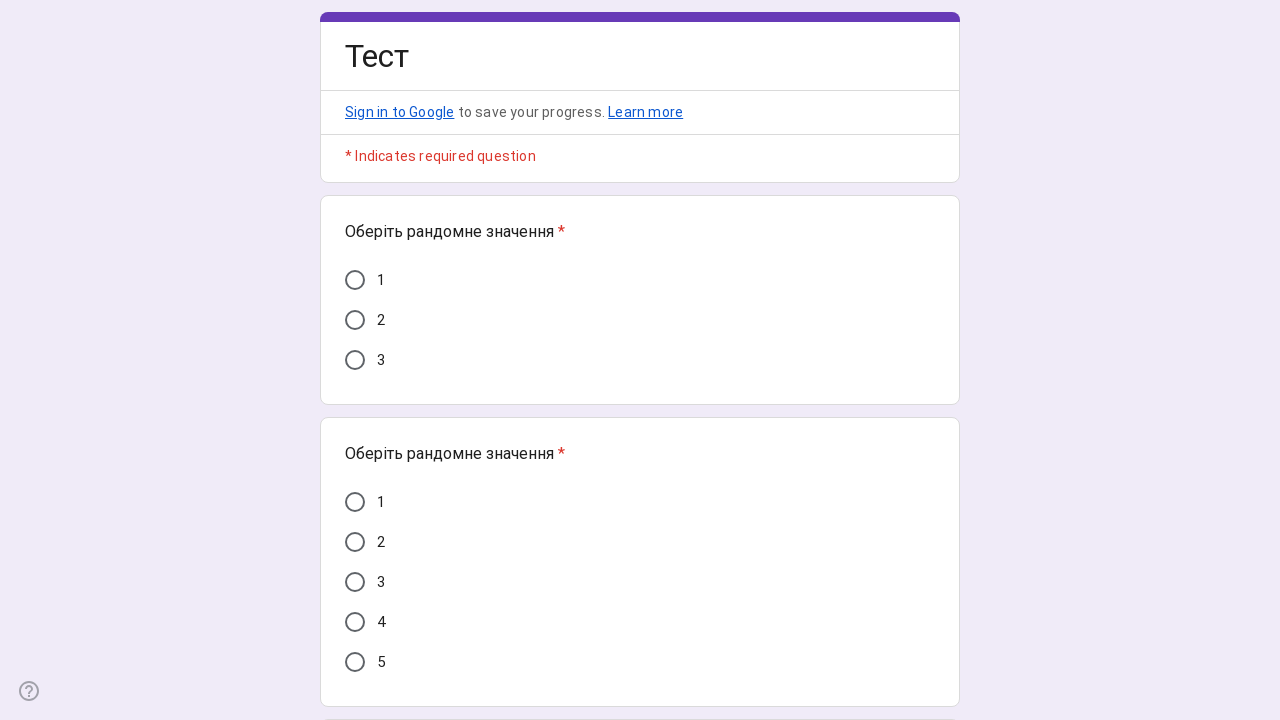

Randomly selected and clicked radio button from first block at (355, 280) on .AB7Lab.Id5V1 >> nth=0
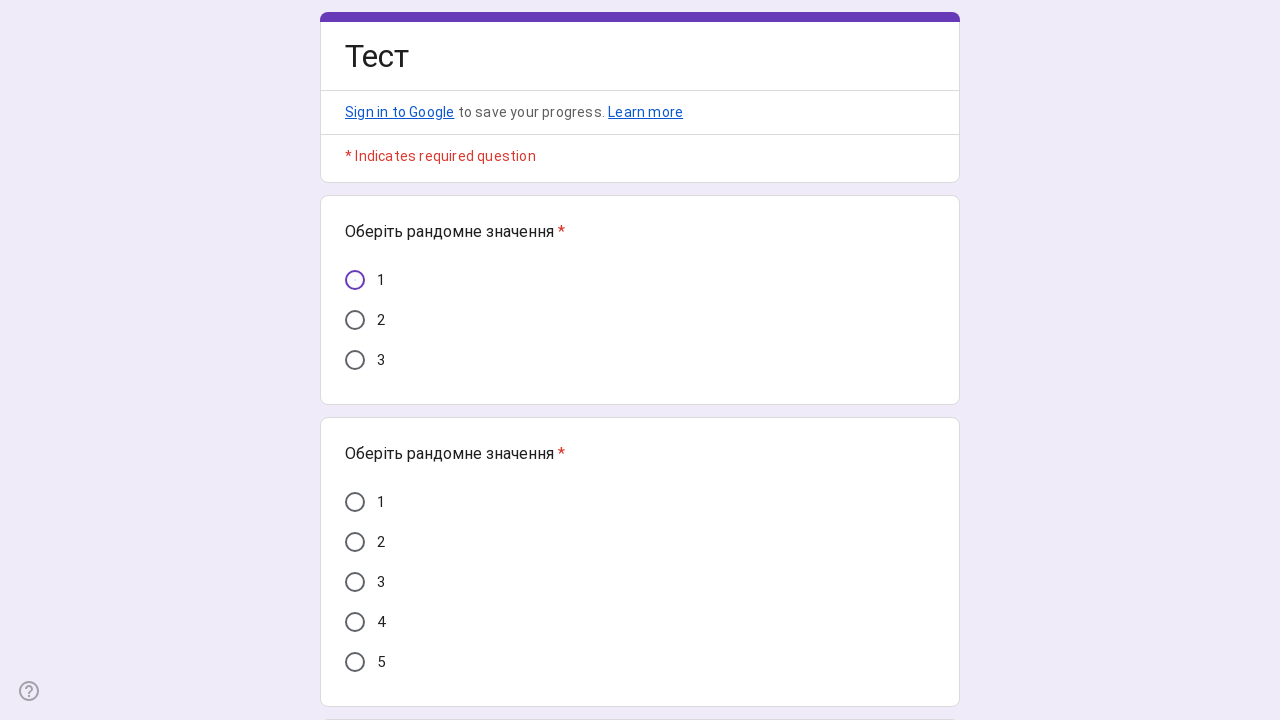

Randomly selected and clicked radio button from second block at (355, 542) on .AB7Lab.Id5V1 >> nth=4
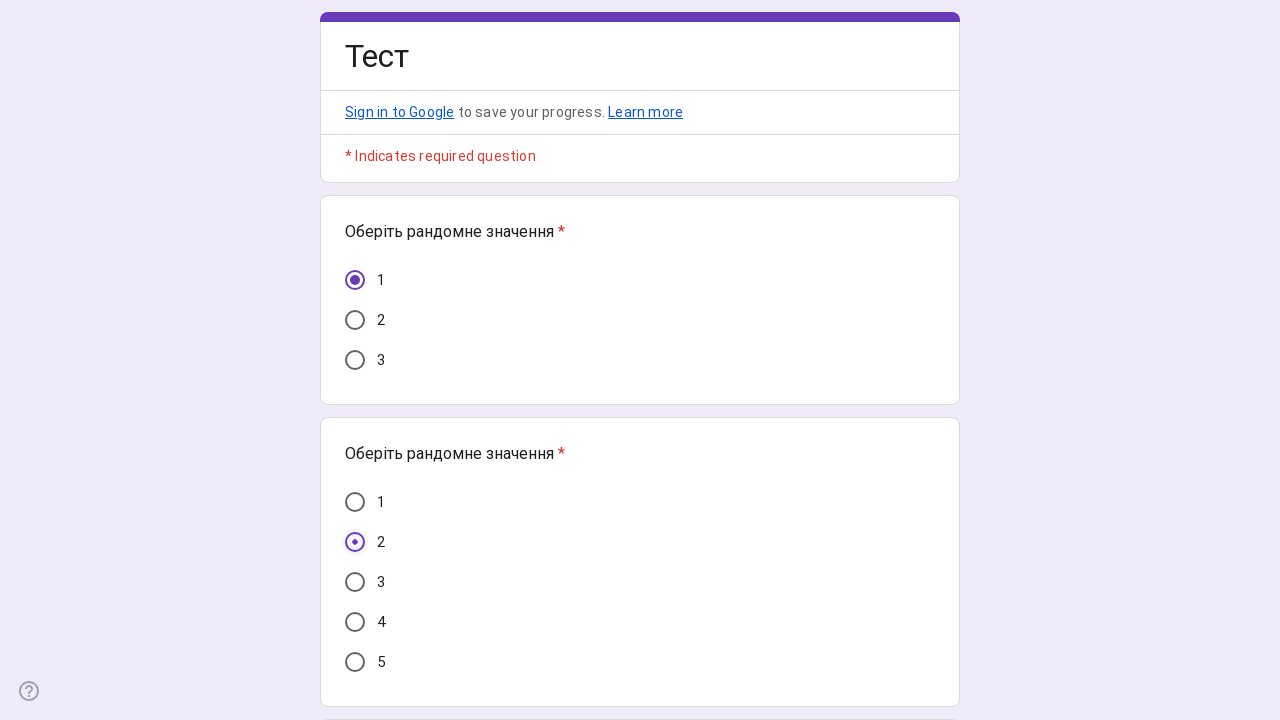

Randomly selected and clicked radio button from third block at (355, 360) on .AB7Lab.Id5V1 >> nth=10
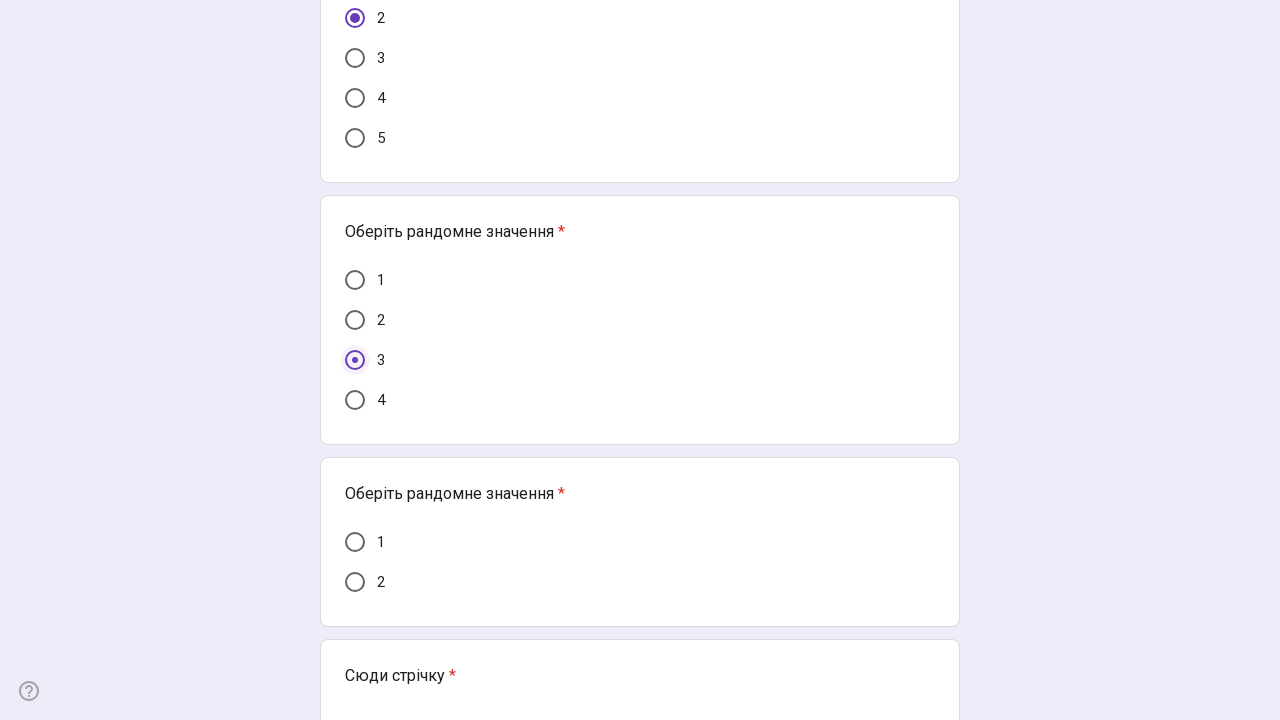

Randomly selected and clicked radio button from fourth block at (355, 582) on .AB7Lab.Id5V1 >> nth=13
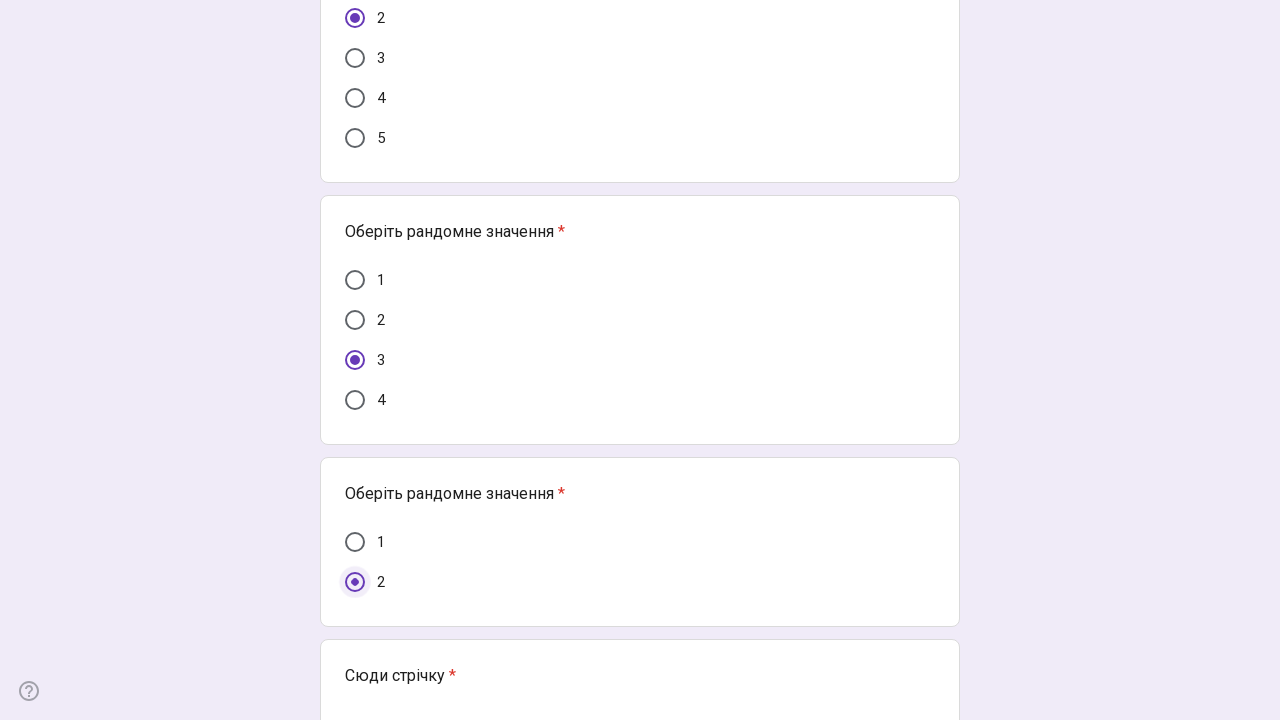

Randomly selected and clicked radio button from fifth block at (355, 360) on .AB7Lab.Id5V1 >> nth=18
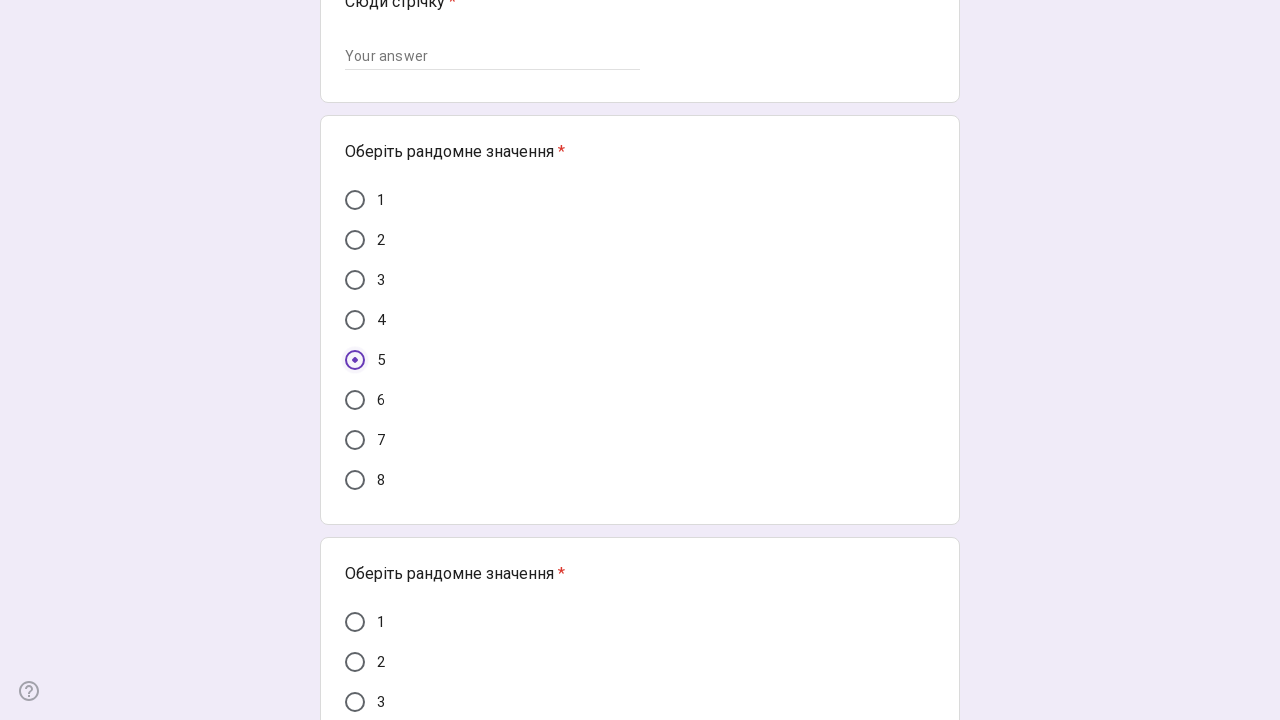

Randomly selected and clicked radio button from sixth block at (355, 662) on .AB7Lab.Id5V1 >> nth=23
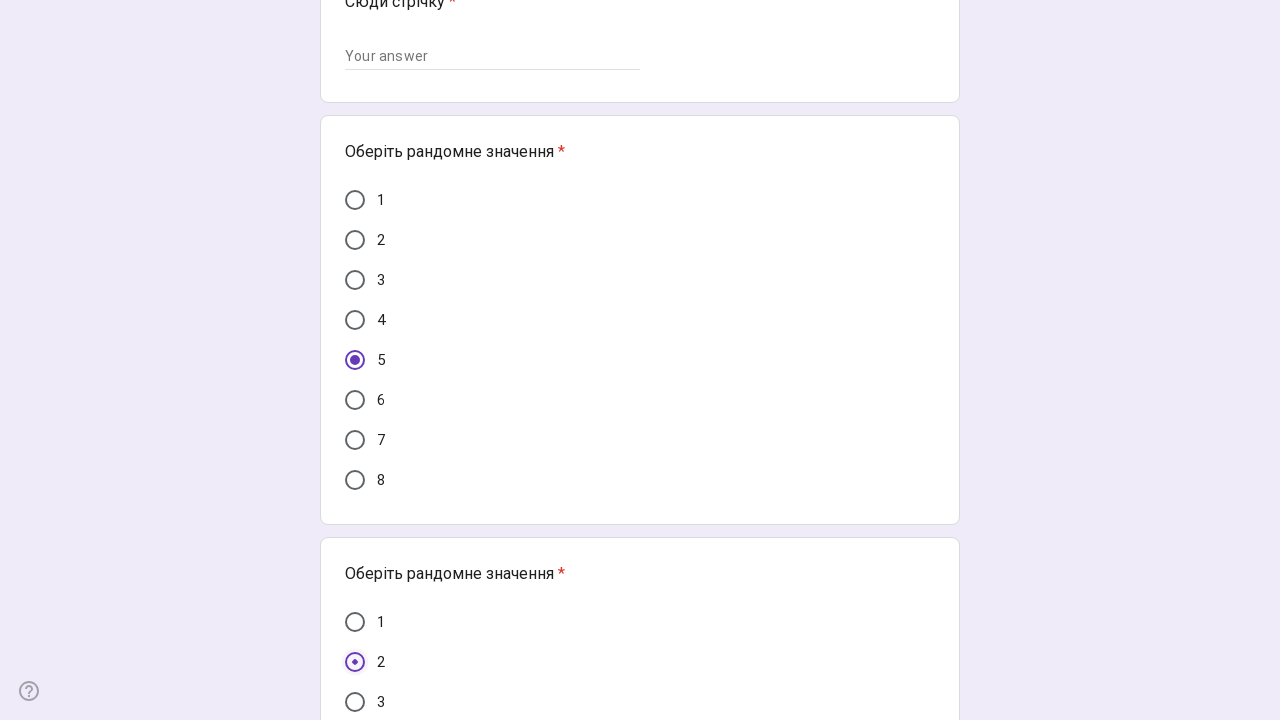

Retrieved all text area elements from the form
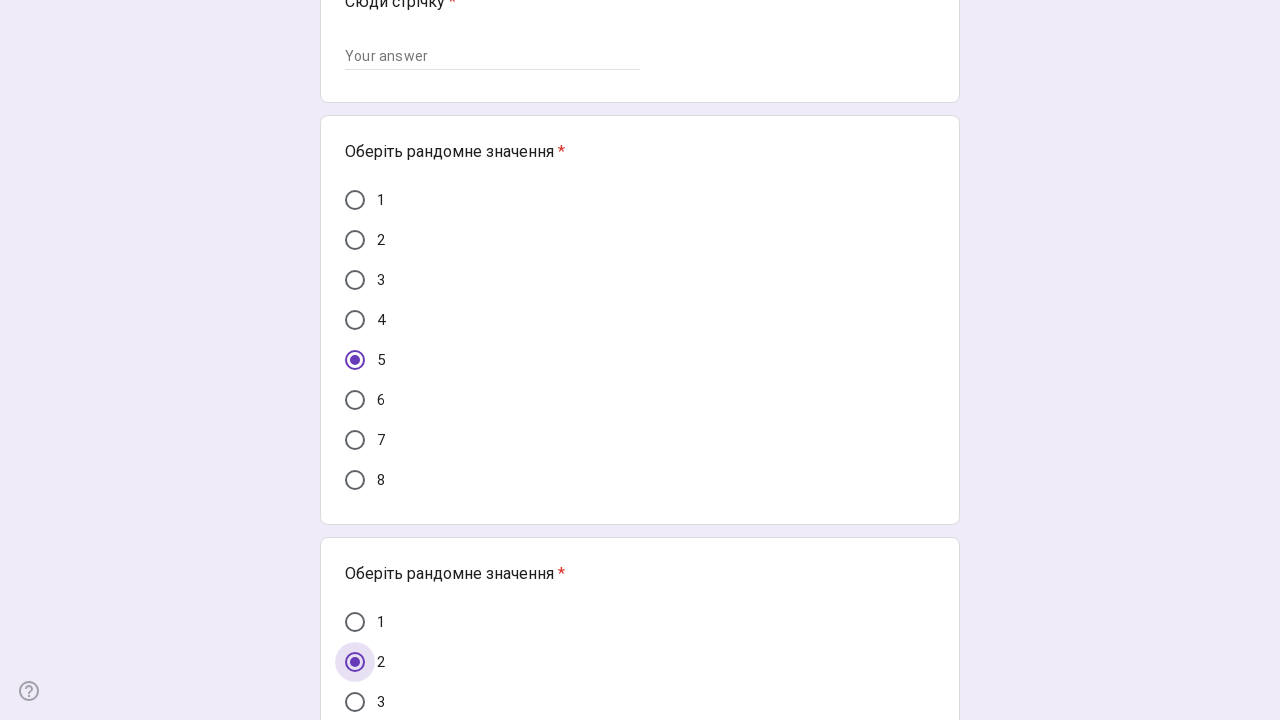

Filled a text area with the value '96' on xpath=//*[@data-initial-dir='auto'] >> nth=0
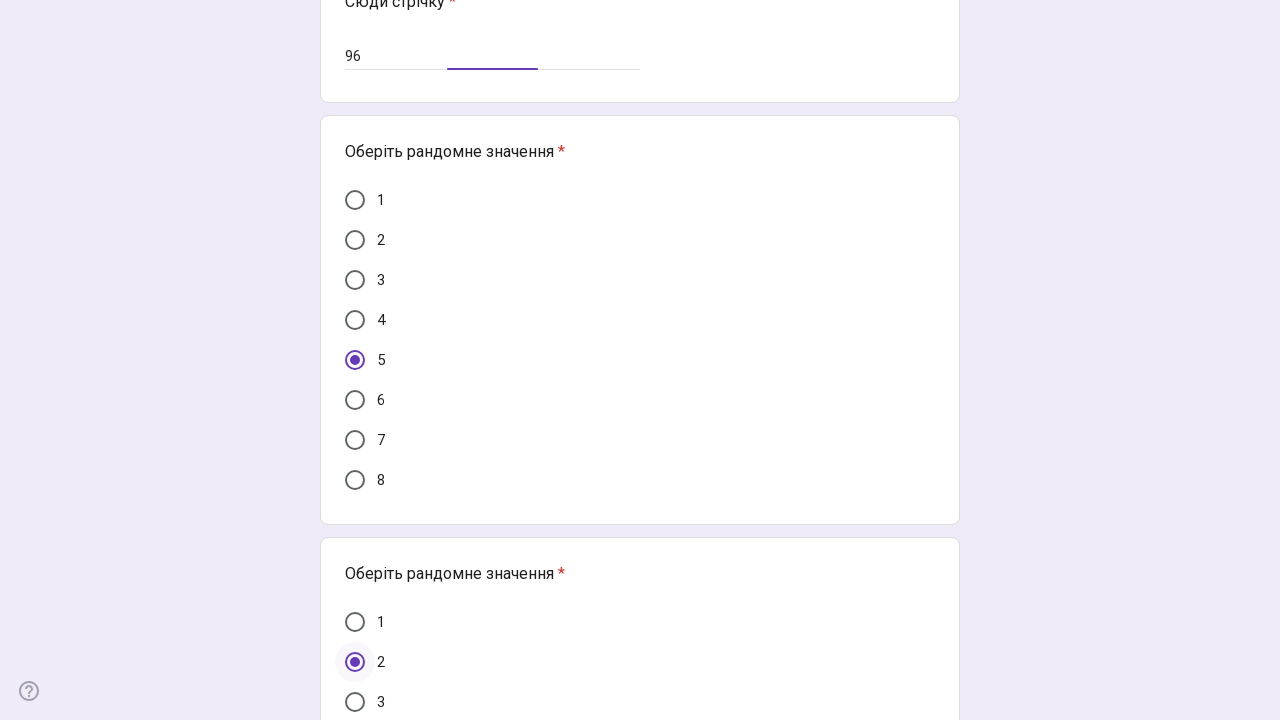

Filled a text area with the value '96' on xpath=//*[@data-initial-dir='auto'] >> nth=1
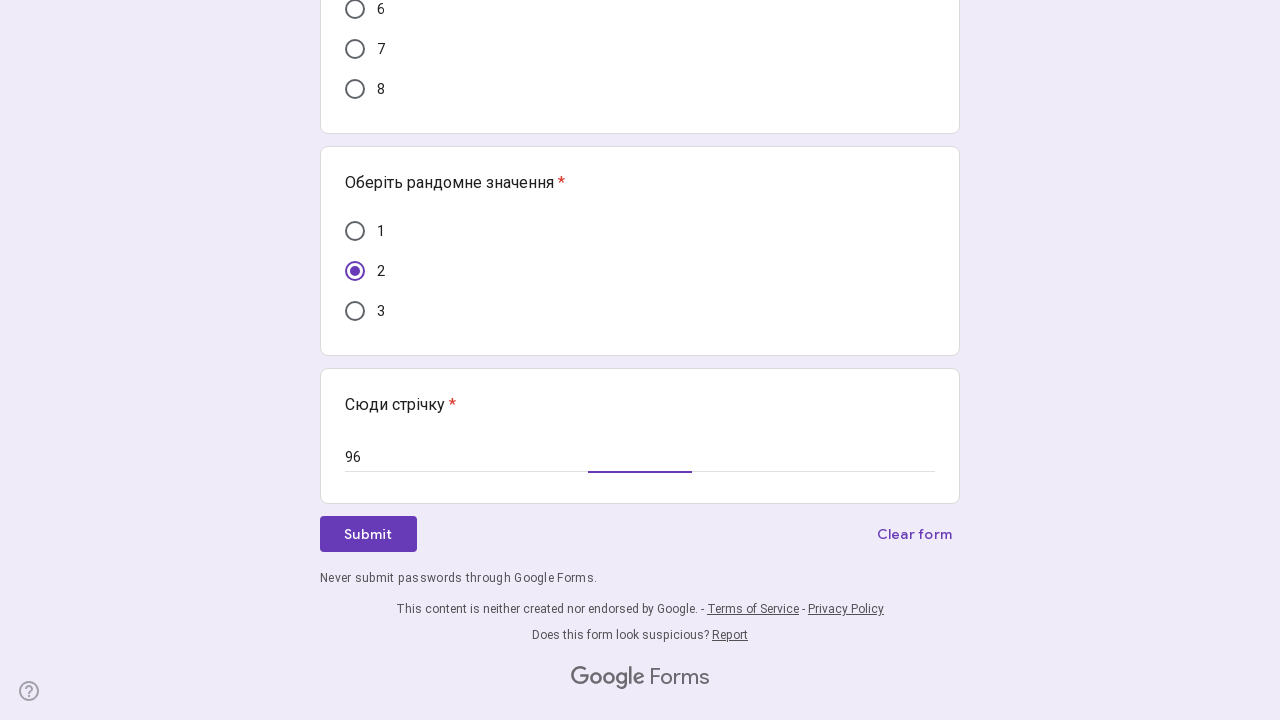

Clicked the form submit button at (368, 534) on .NPEfkd.RveJvd.snByac
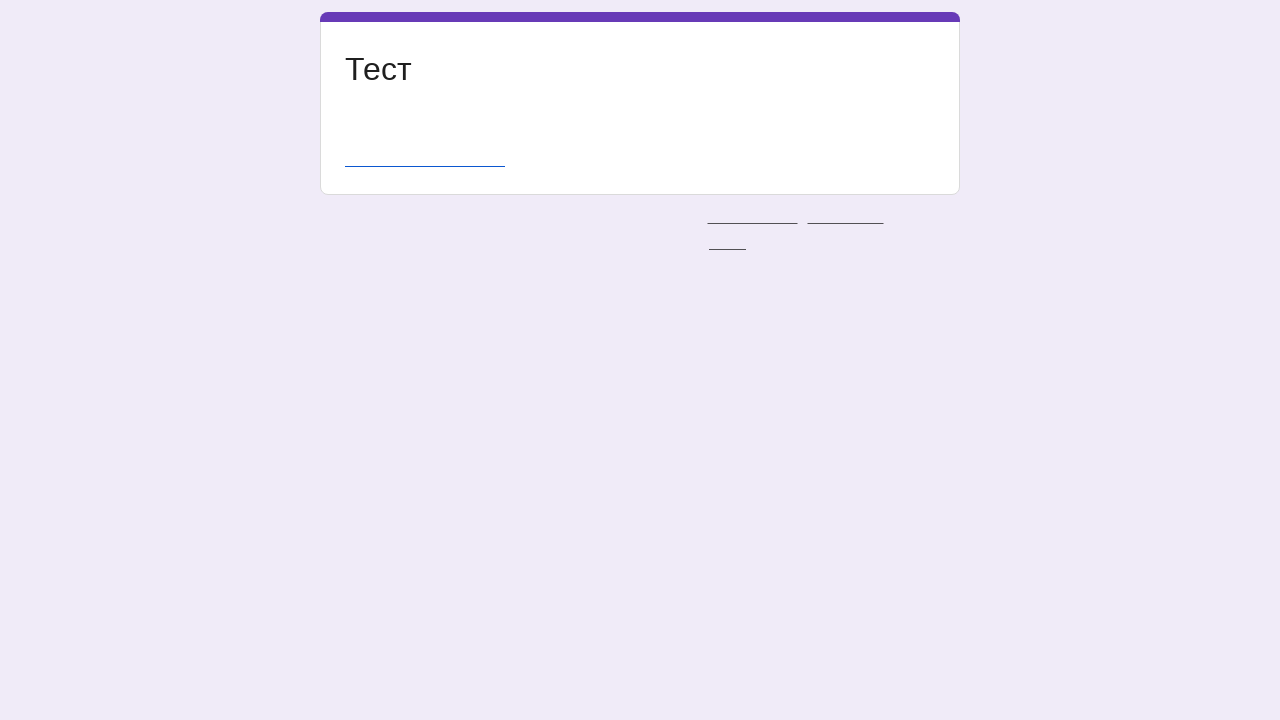

Waited 2 seconds for form submission to complete
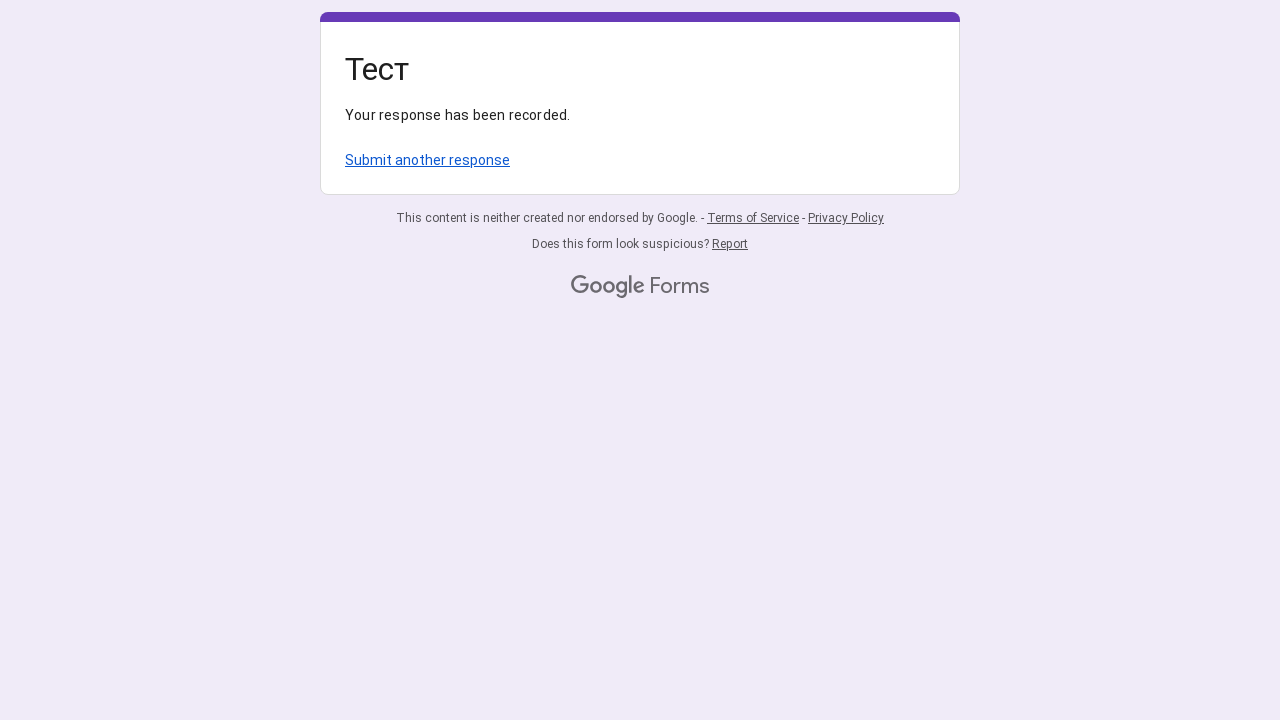

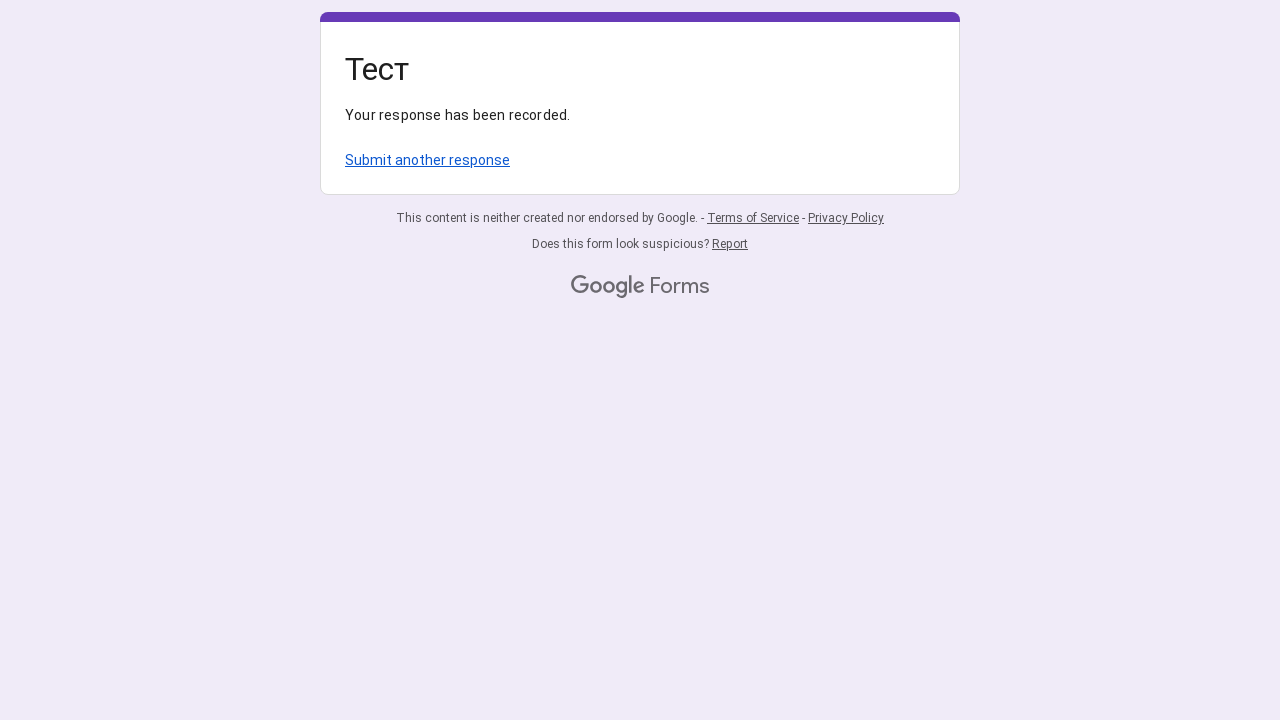